Tests menu navigation by hovering over the Add-ons menu and clicking on the Student Discount submenu item

Starting URL: https://www.spicejet.com

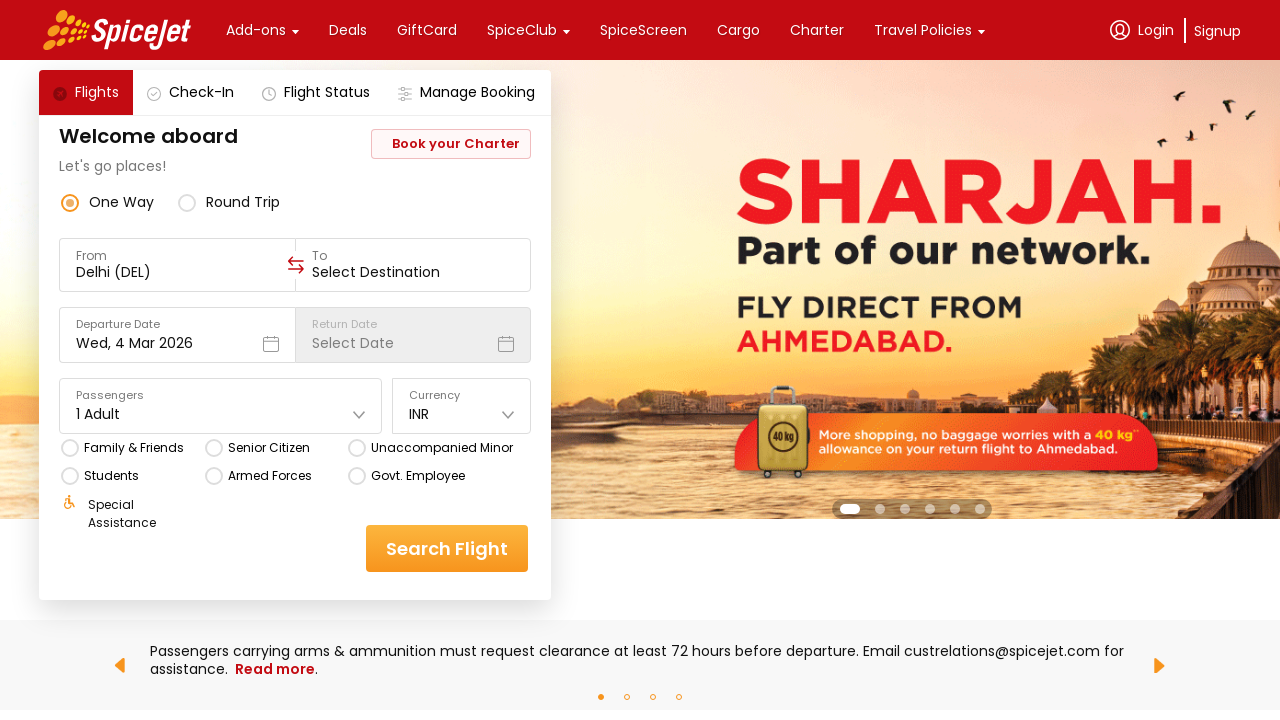

Hovered over Add-ons menu at (256, 30) on xpath=//div[contains(text(),'Add-ons')]
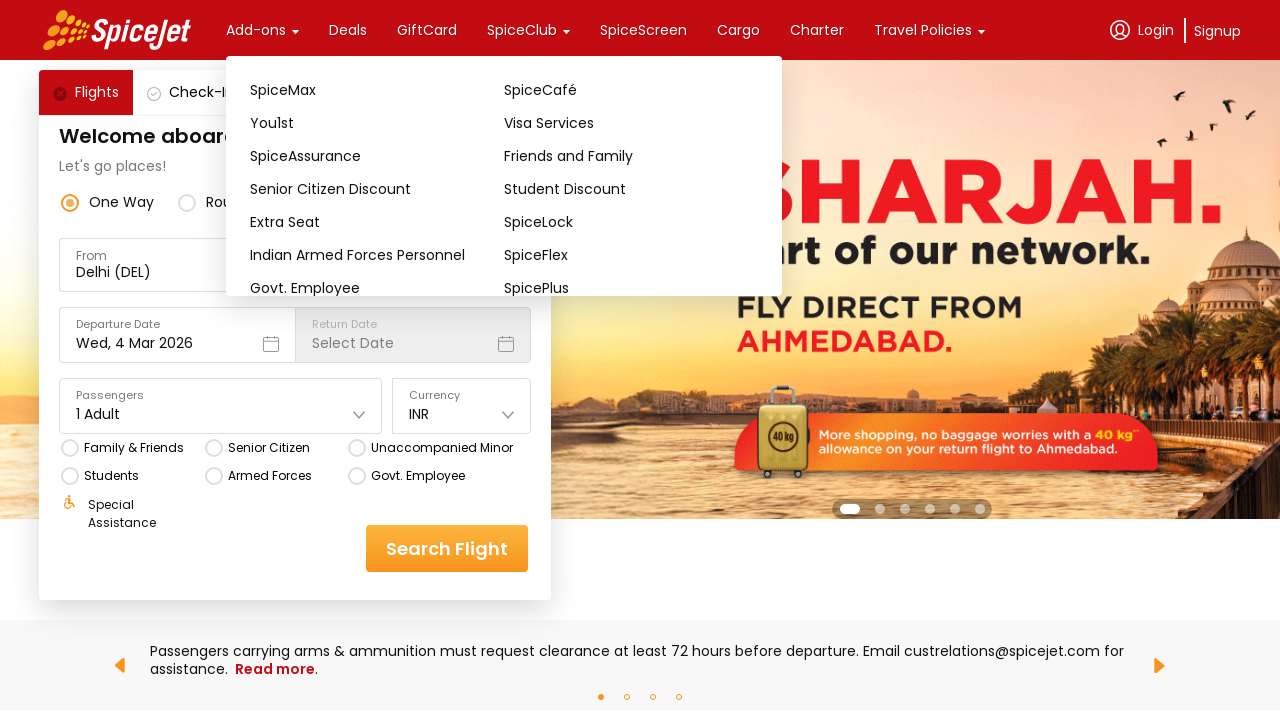

Waited 2 seconds for submenu to appear
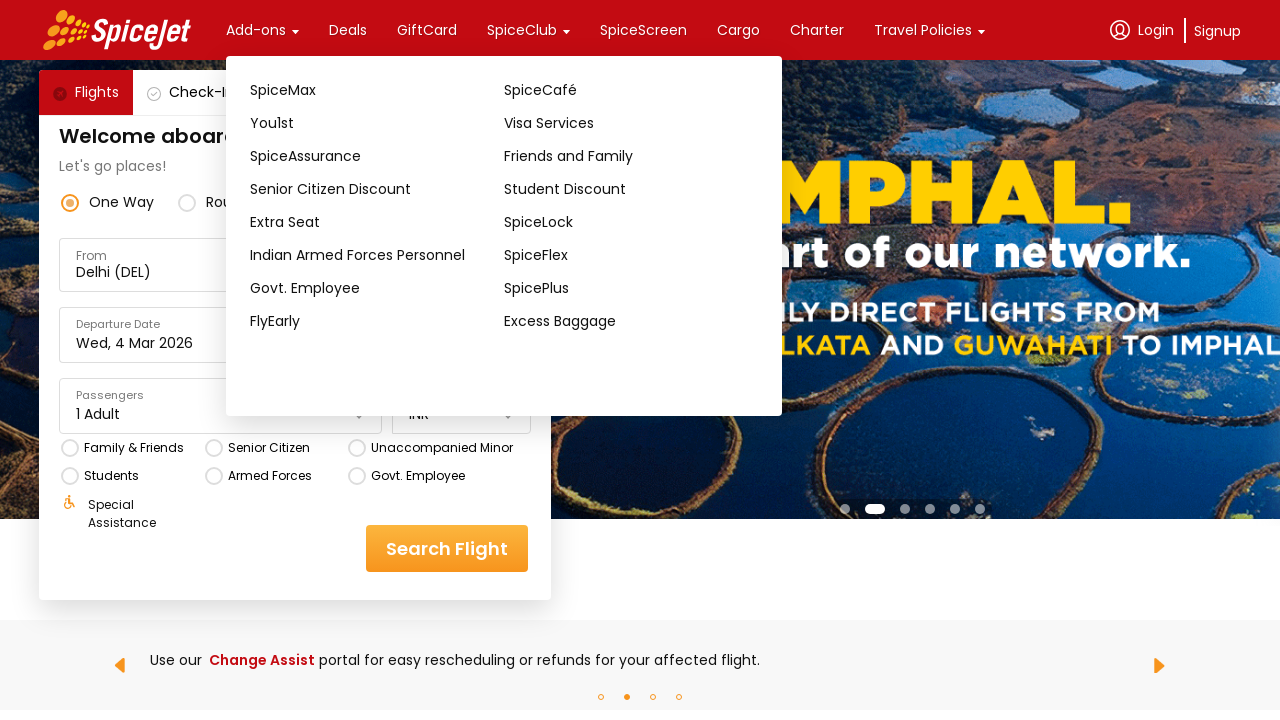

Clicked on Student Discount submenu item at (631, 189) on xpath=//div[contains(text(),'Student Discount')]
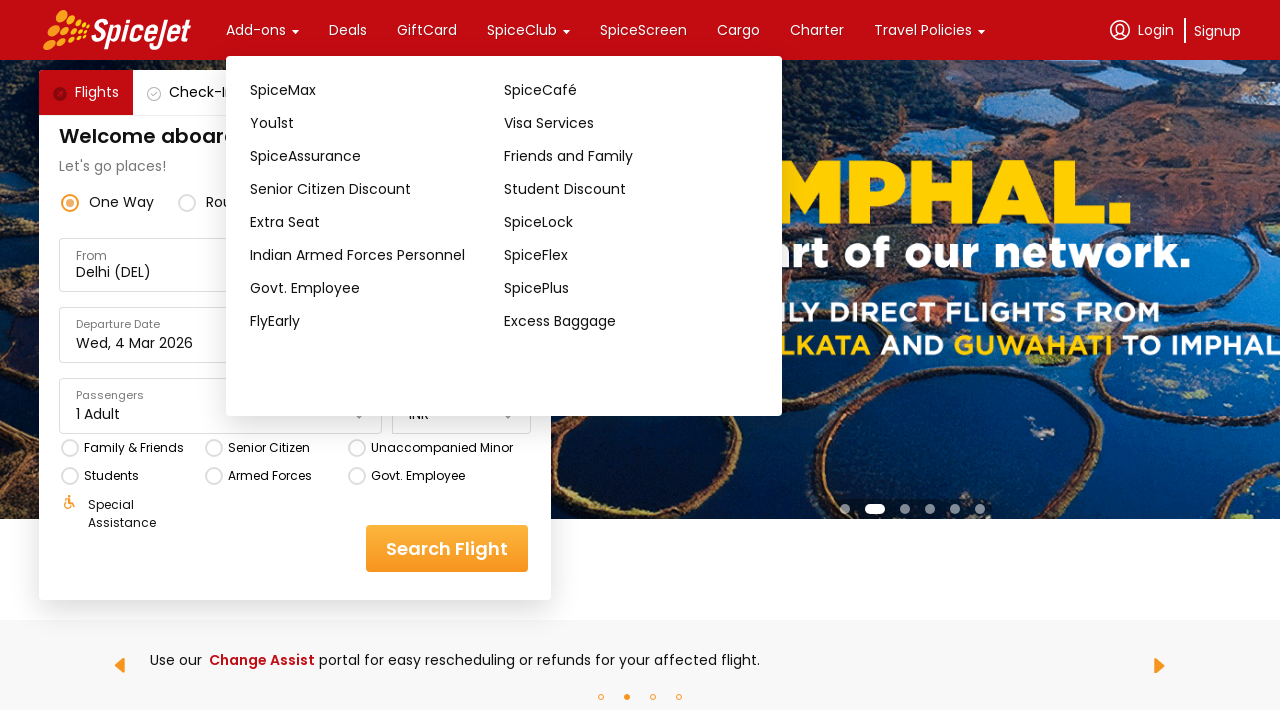

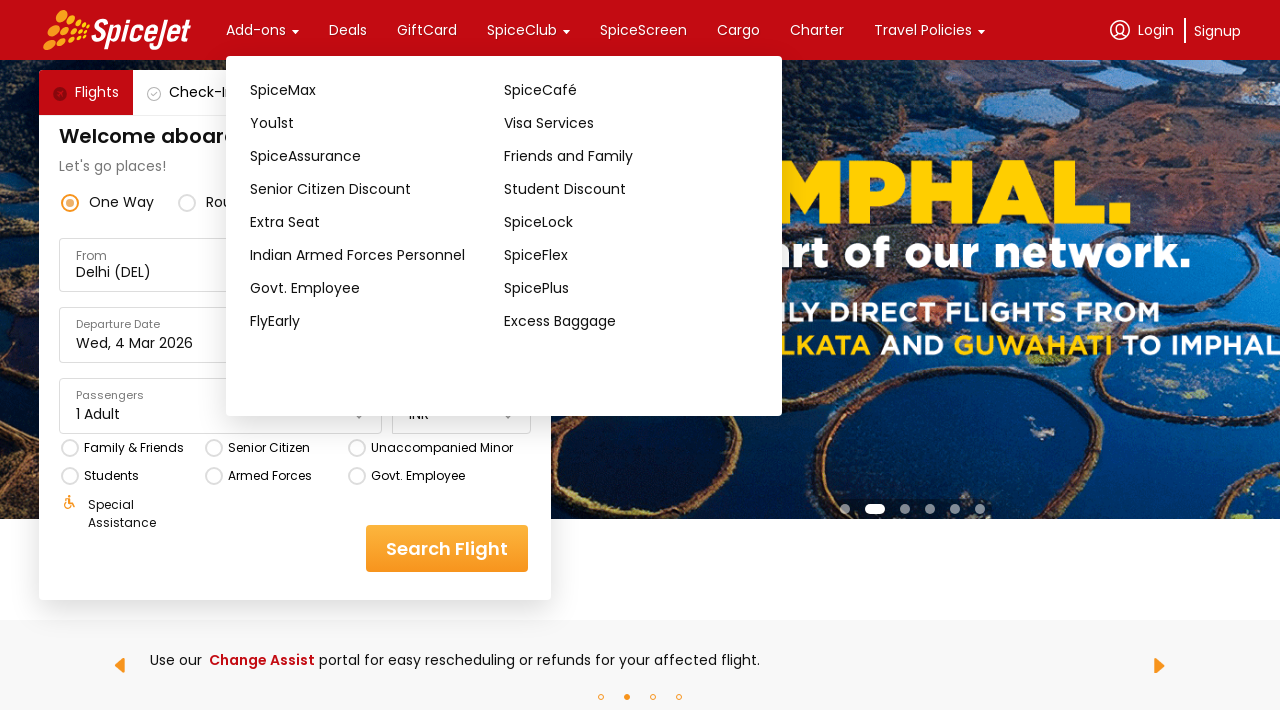